Enters email and message in respective fields

Starting URL: https://leafground.com/input.xhtml

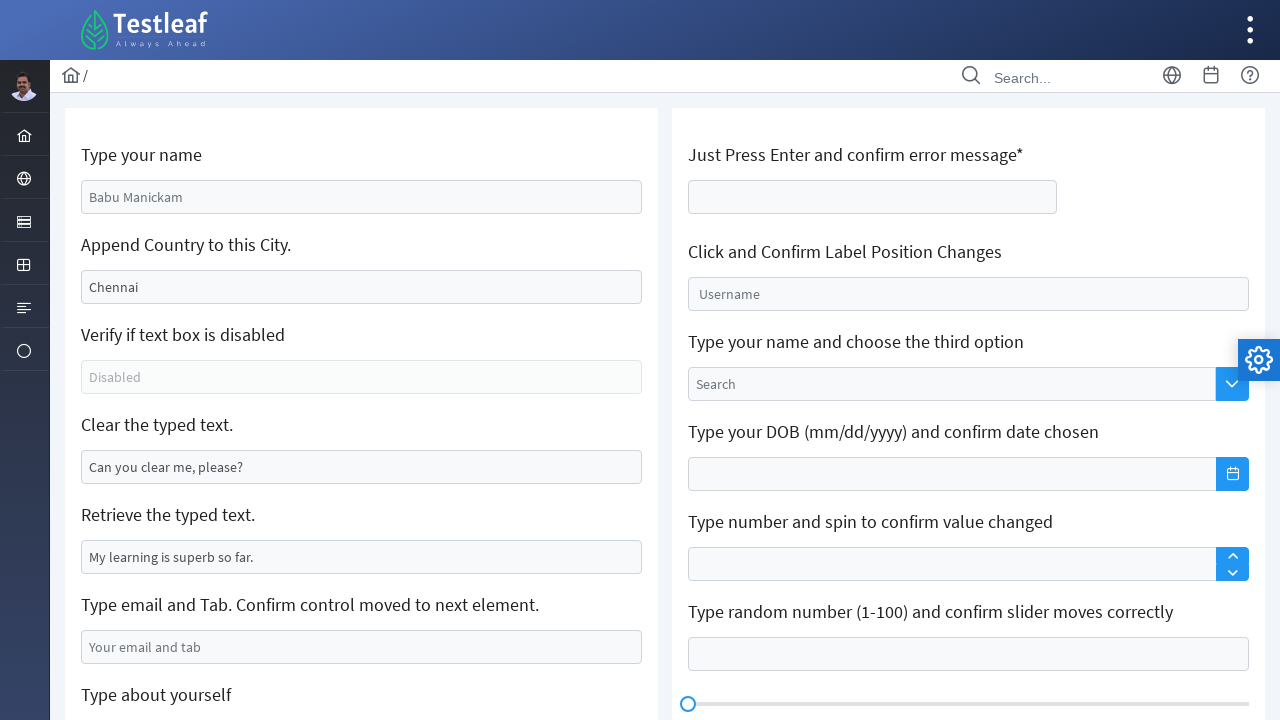

Filled email field with 'jamesbond@007.com' on #j_idt88\:j_idt99
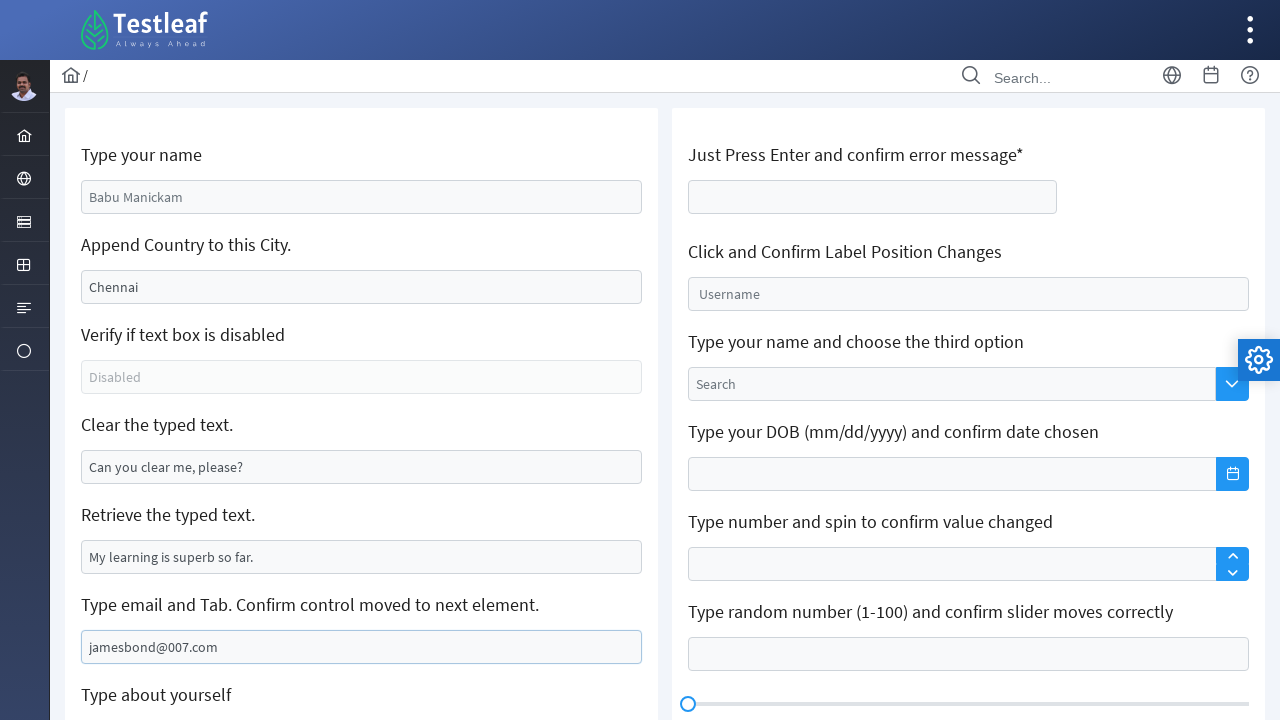

Filled message field with 'I'm an agent of the British Government.' on #j_idt88\:j_idt101
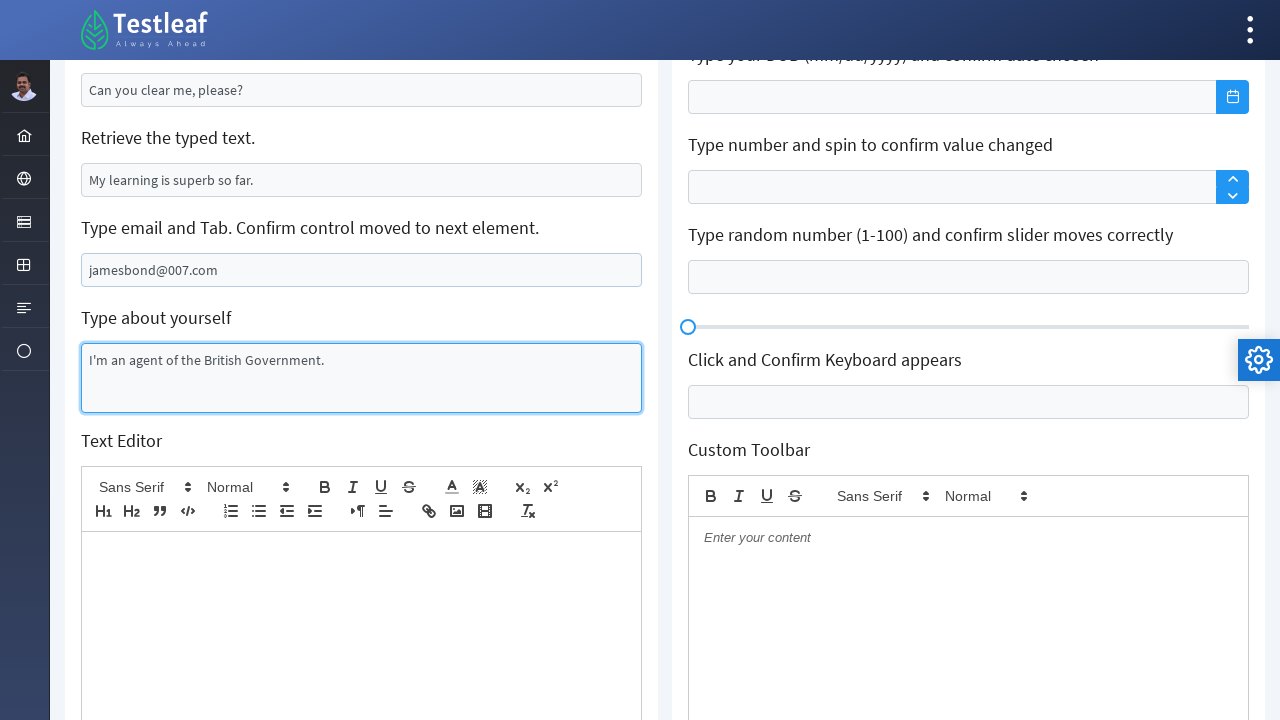

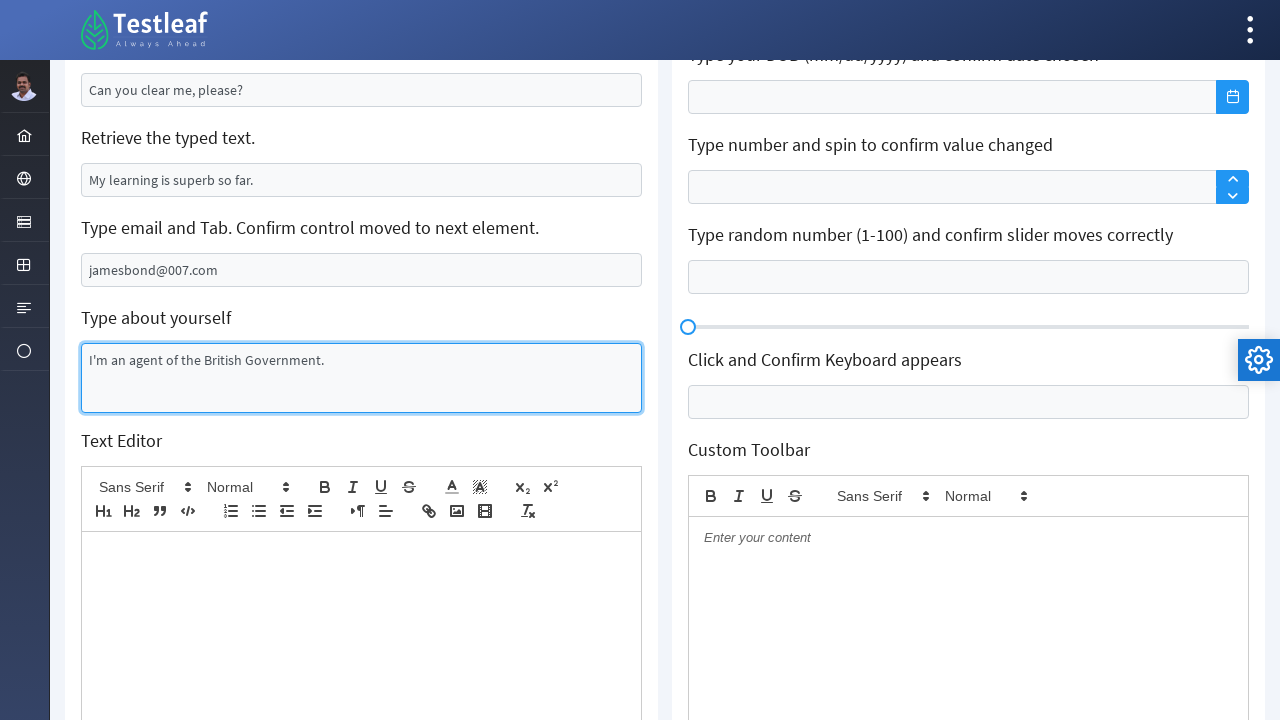